Tests navigation from the home page to the About Us page by clicking the about link and verifying page transition

Starting URL: https://v1.training-support.net

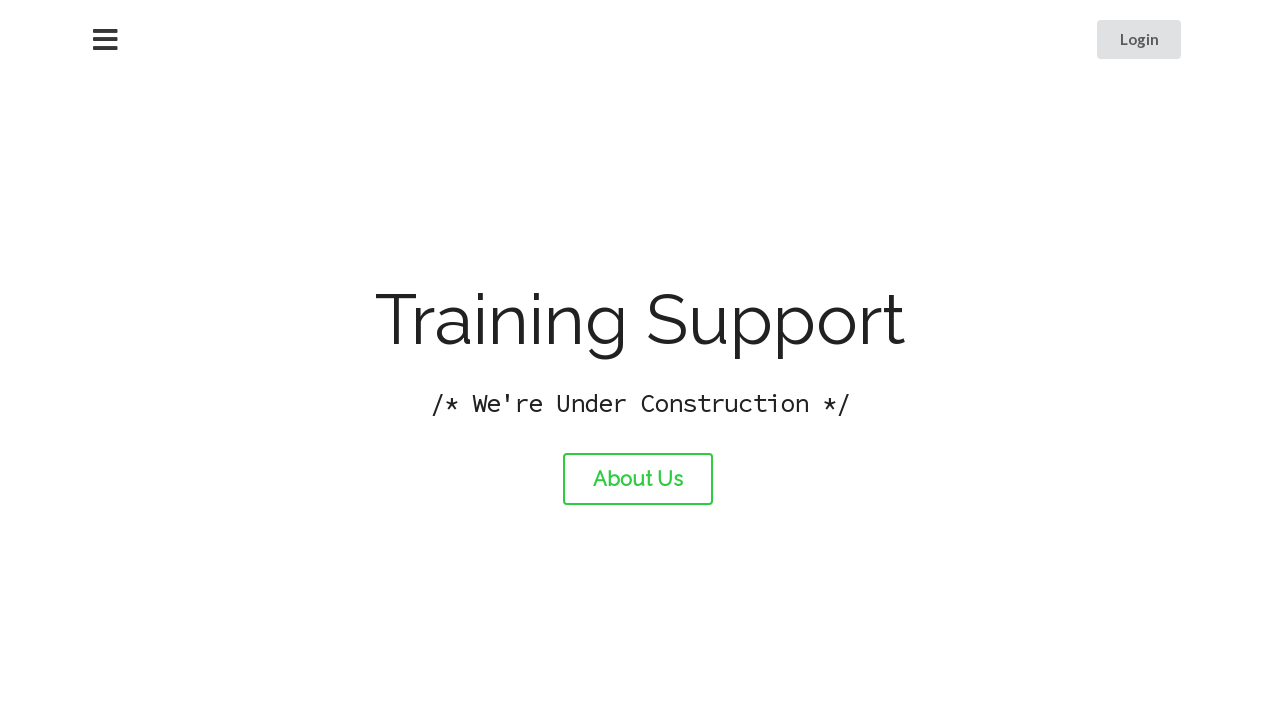

Clicked the About Us link at (638, 479) on #about-link
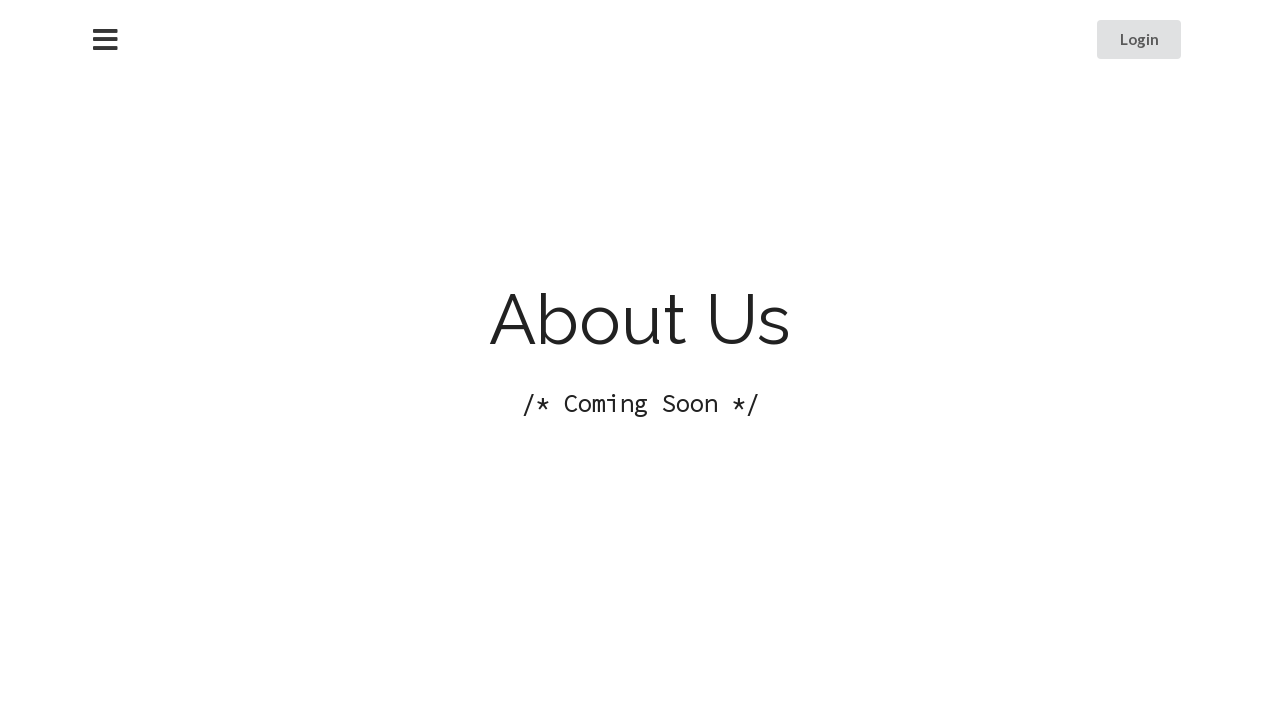

About page loaded (DOM content ready)
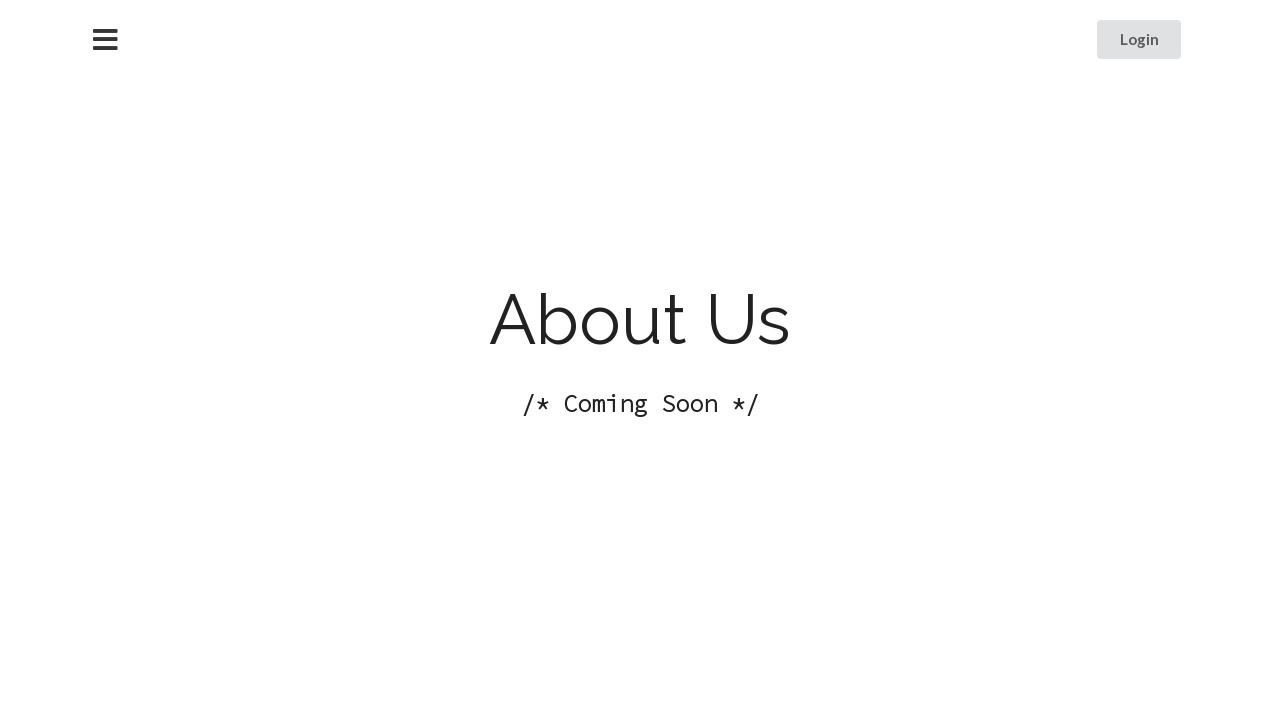

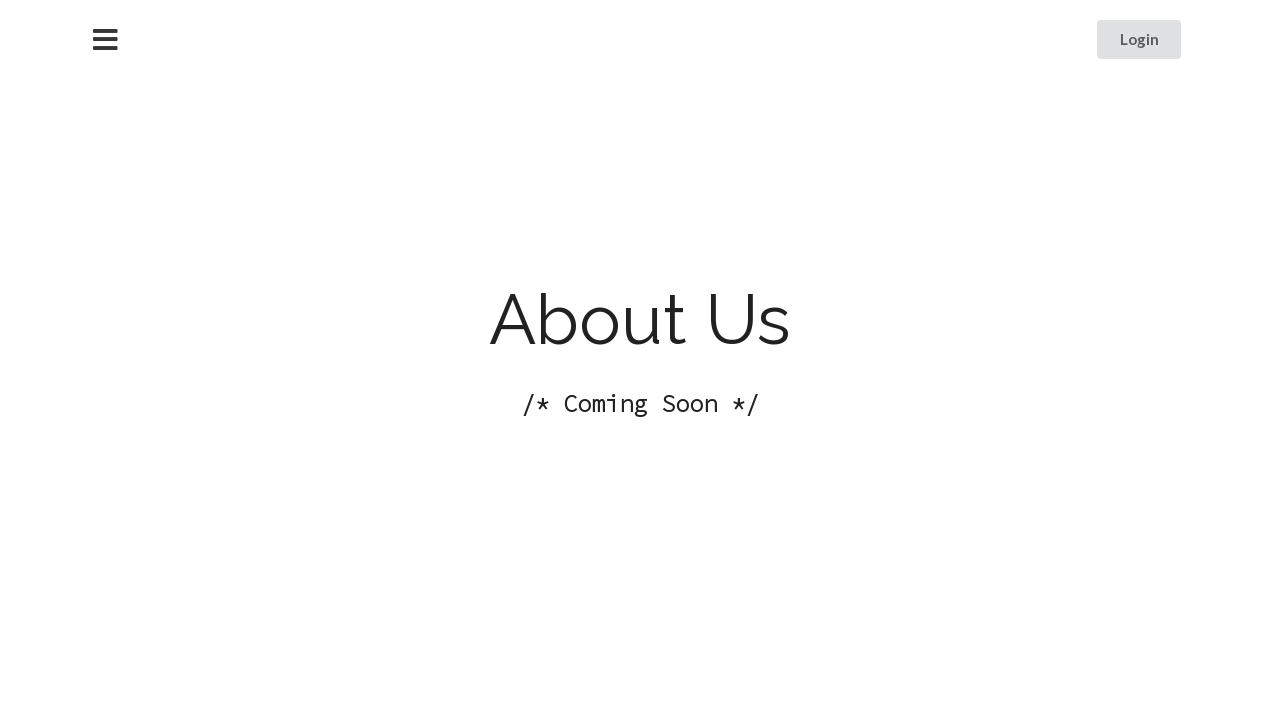